Tests clicking a button with dynamic ID by clicking the primary button 3 times with page reloads

Starting URL: http://uitestingplayground.com/dynamicid

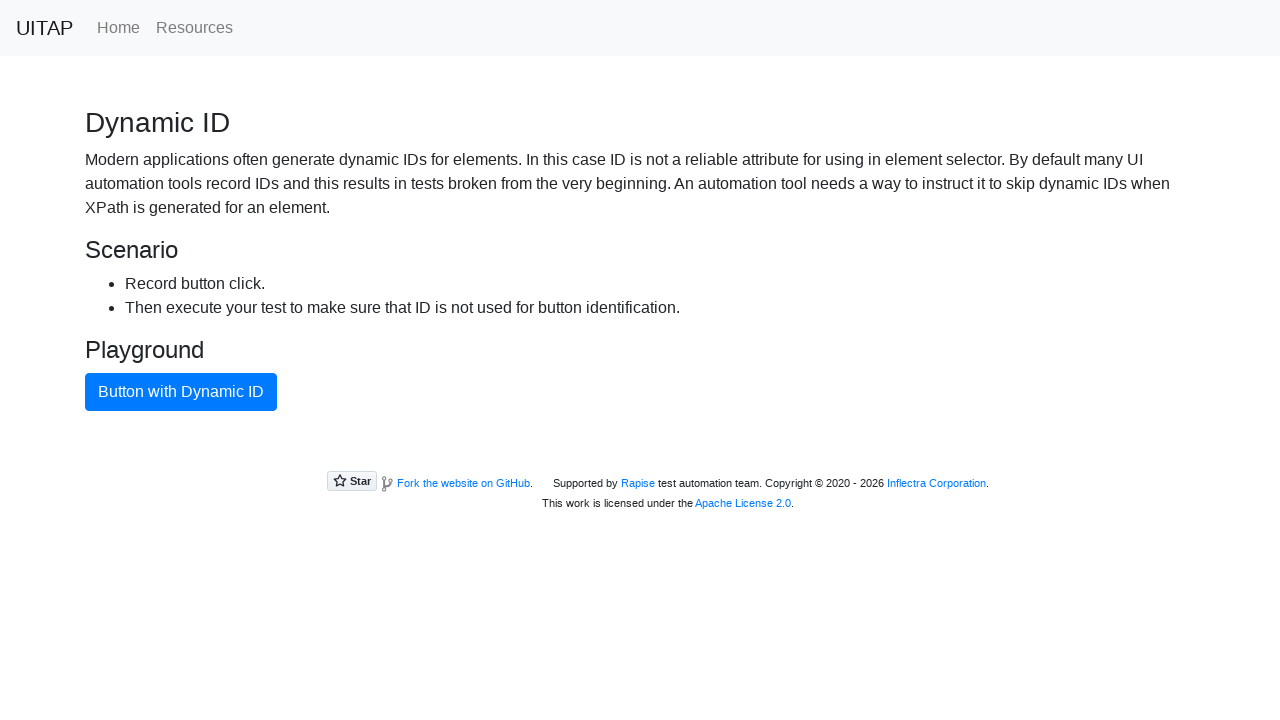

Clicked primary button (iteration 1) at (181, 392) on button.btn-primary
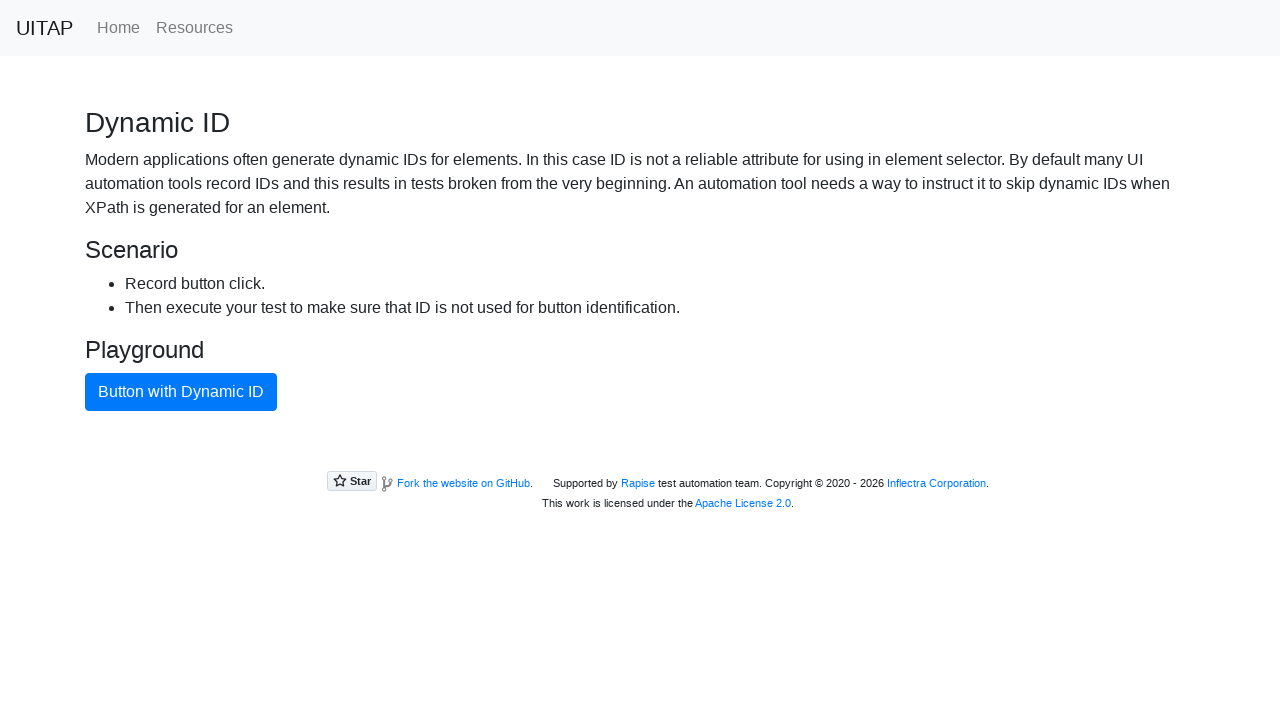

Reloaded page with dynamic ID
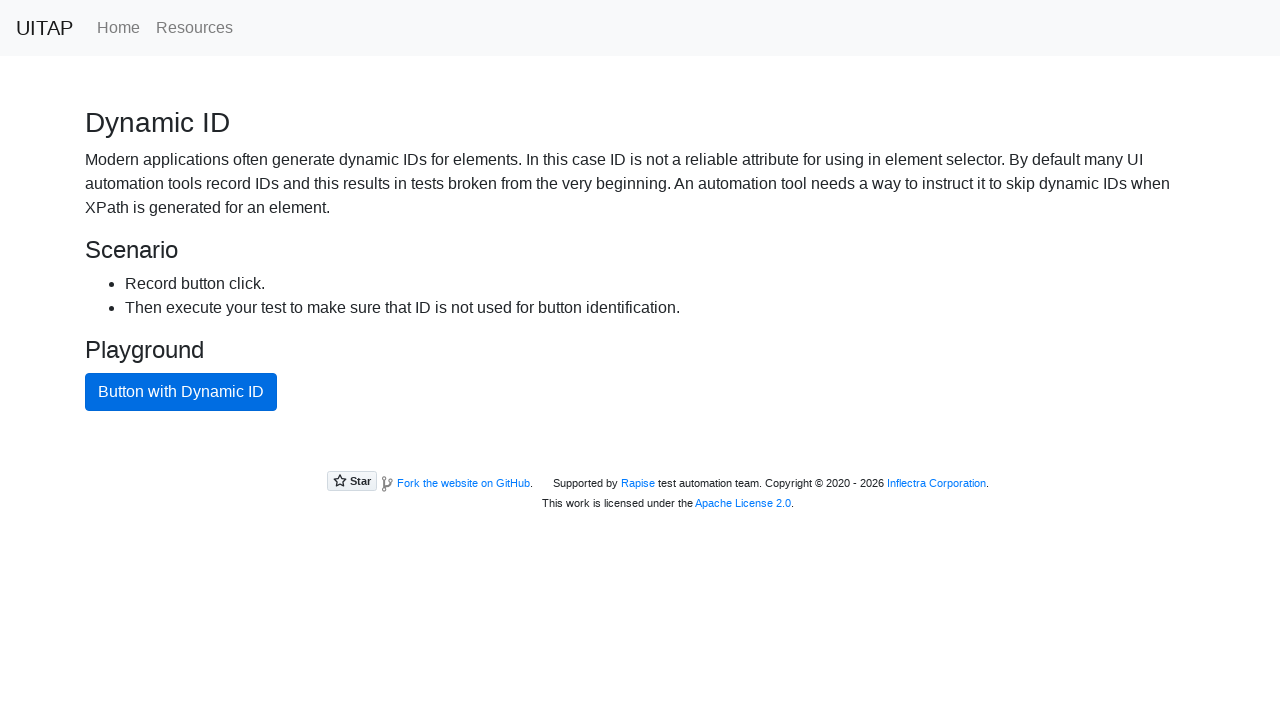

Clicked primary button (iteration 2) at (181, 392) on button.btn-primary
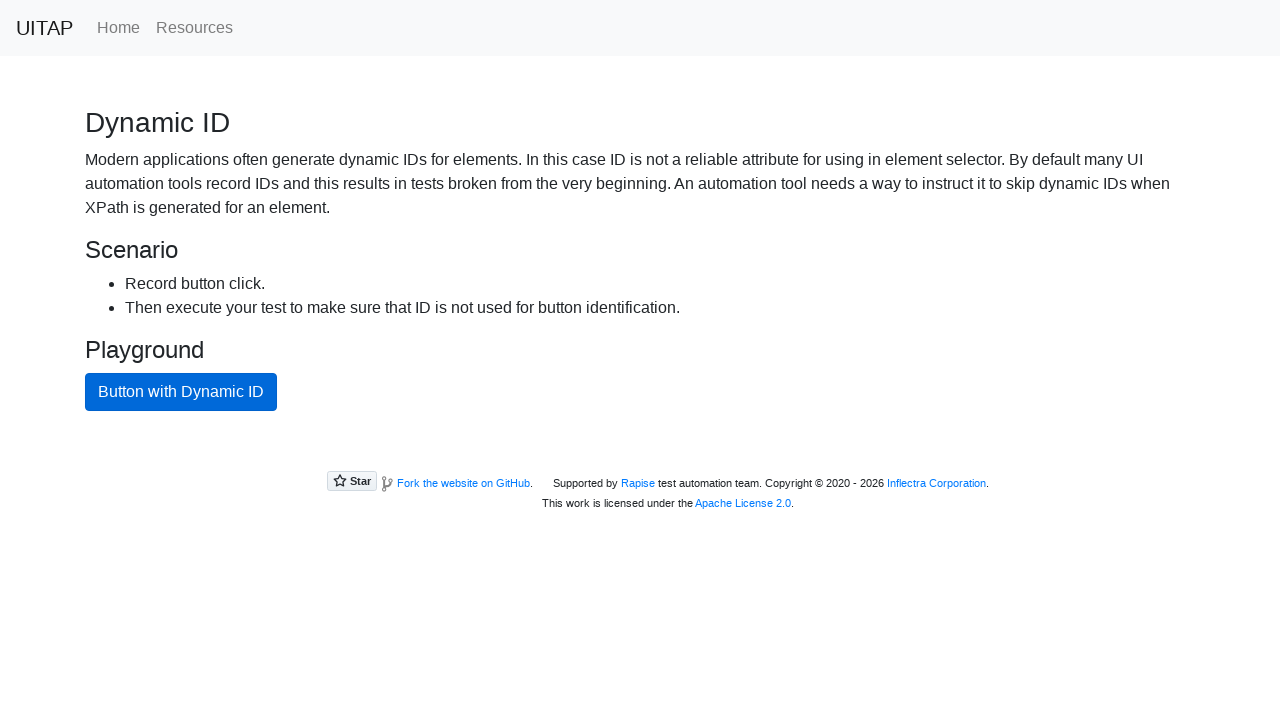

Reloaded page with dynamic ID
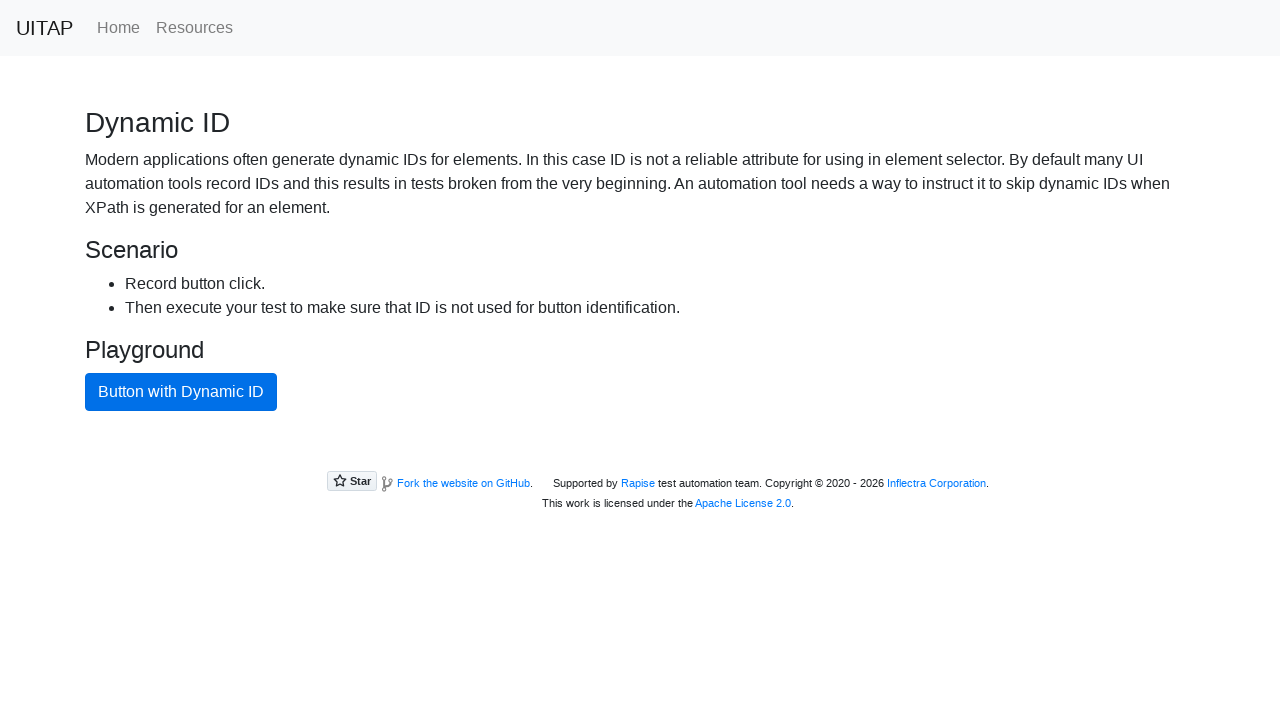

Clicked primary button (iteration 3) at (181, 392) on button.btn-primary
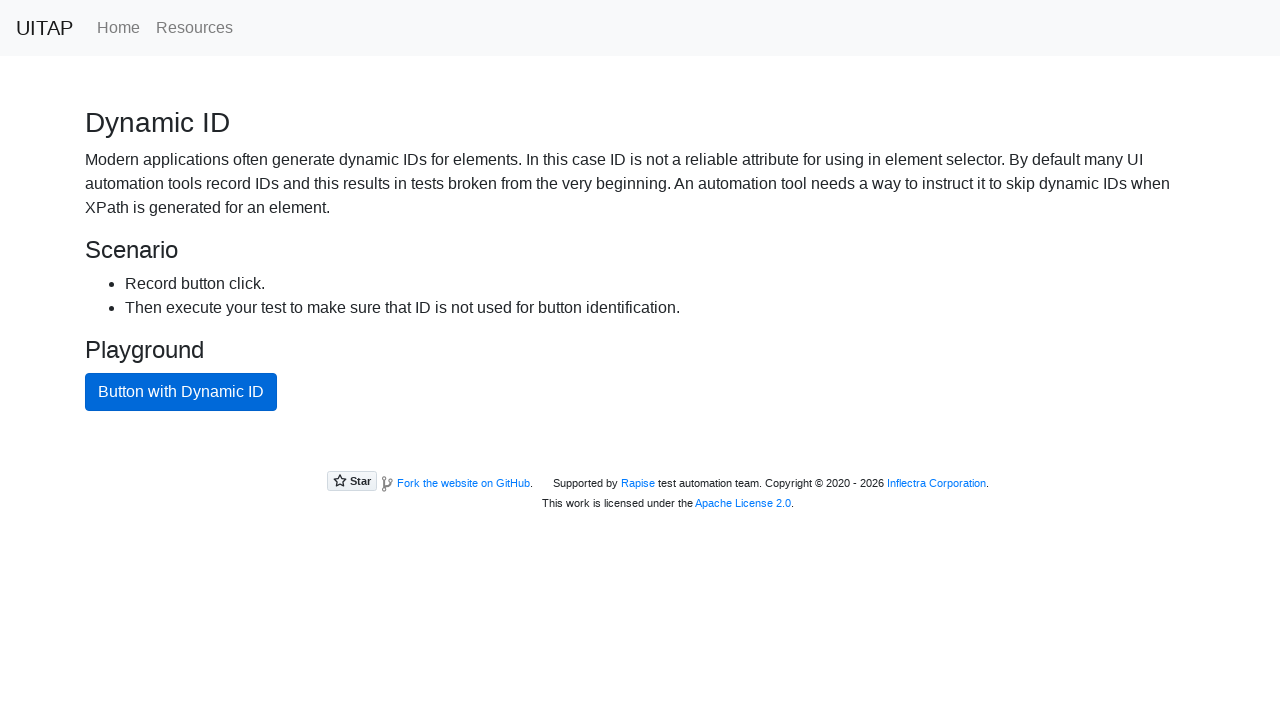

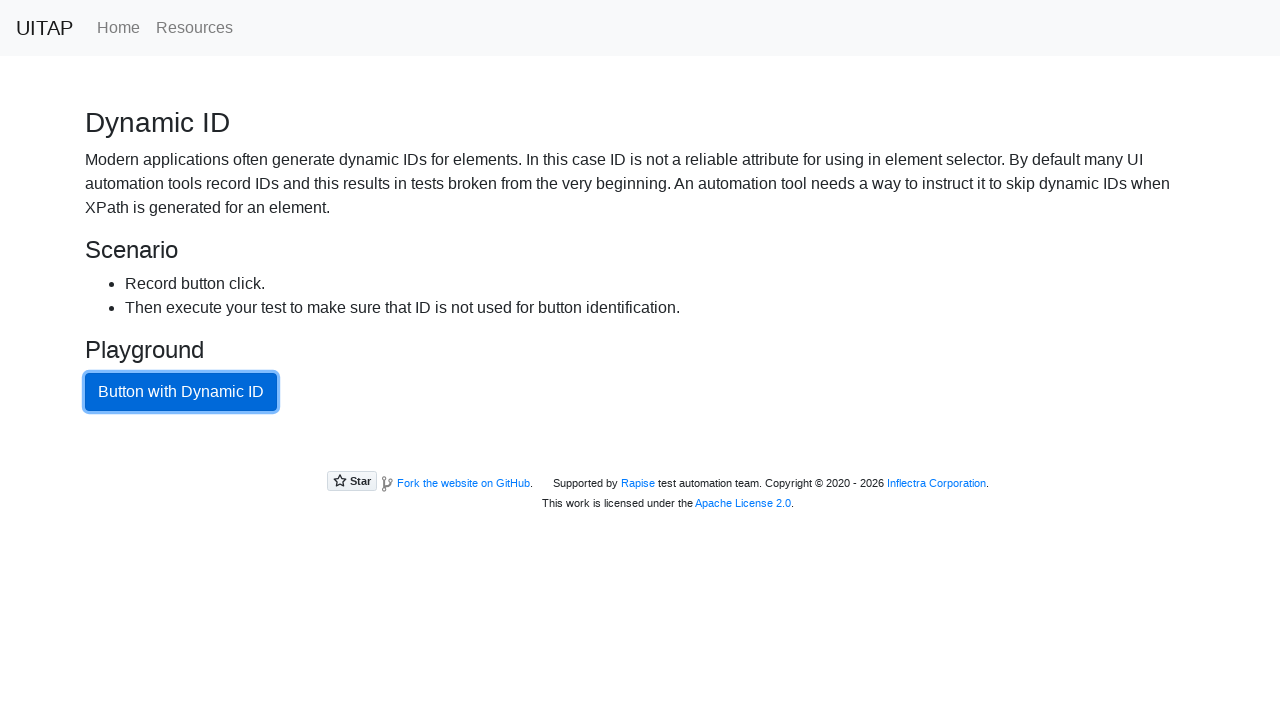